Tests that the author name "Rumiko Takahashi" is correctly displayed on the Inuyasha manga product page on Star Comics website.

Starting URL: https://www.starcomics.com/fumetto/inuyasha-wide-edition-1

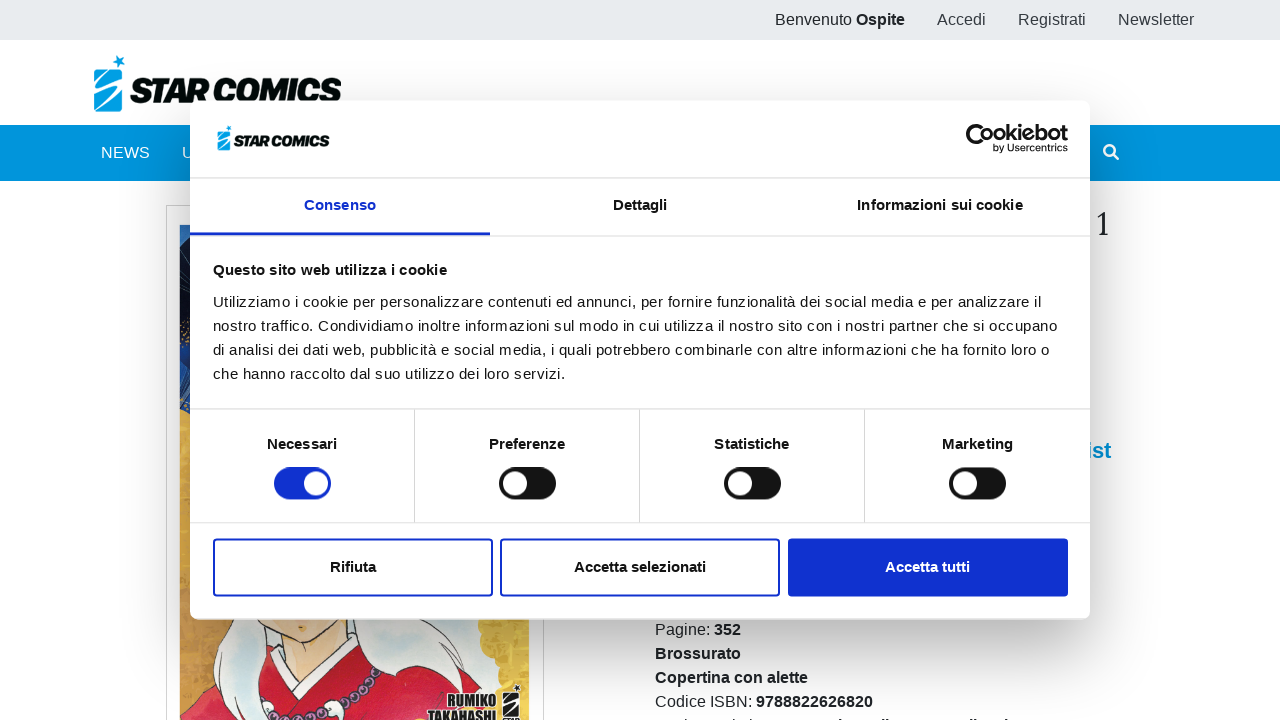

Set viewport size to 945x1012
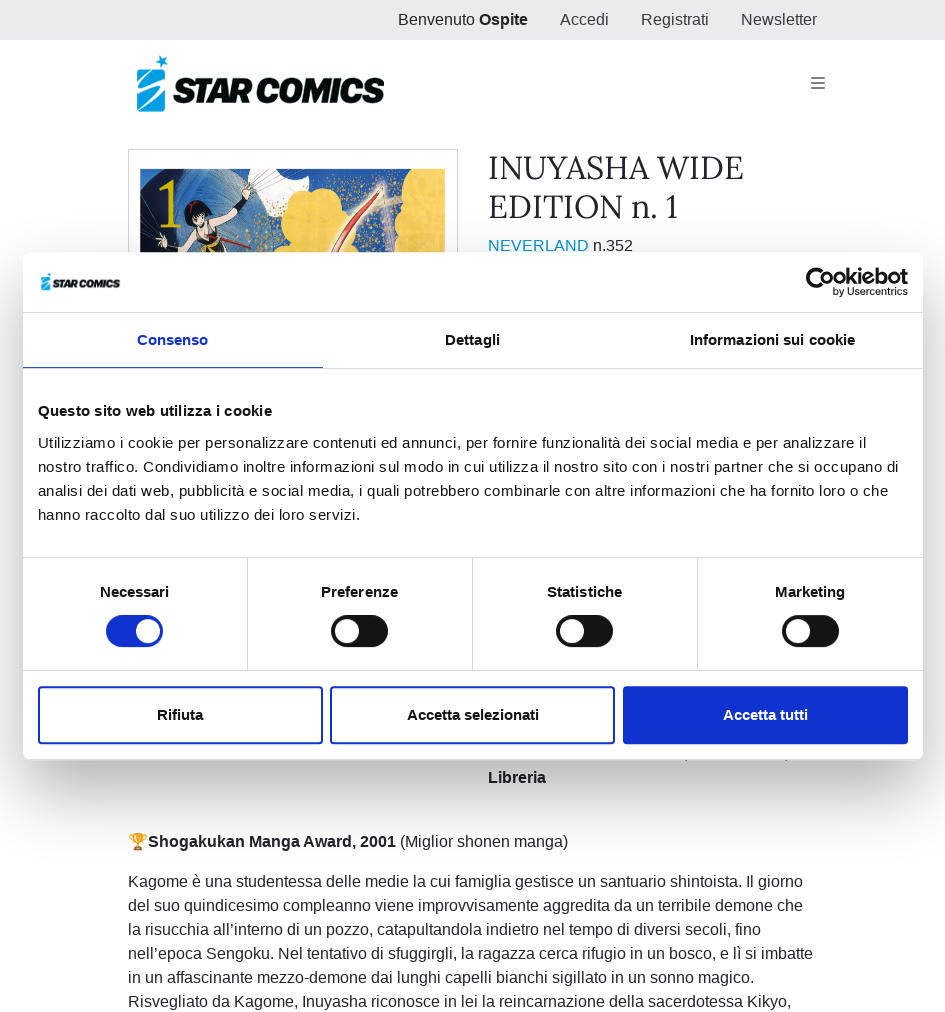

Located author link element with text 'Rumiko Takahashi'
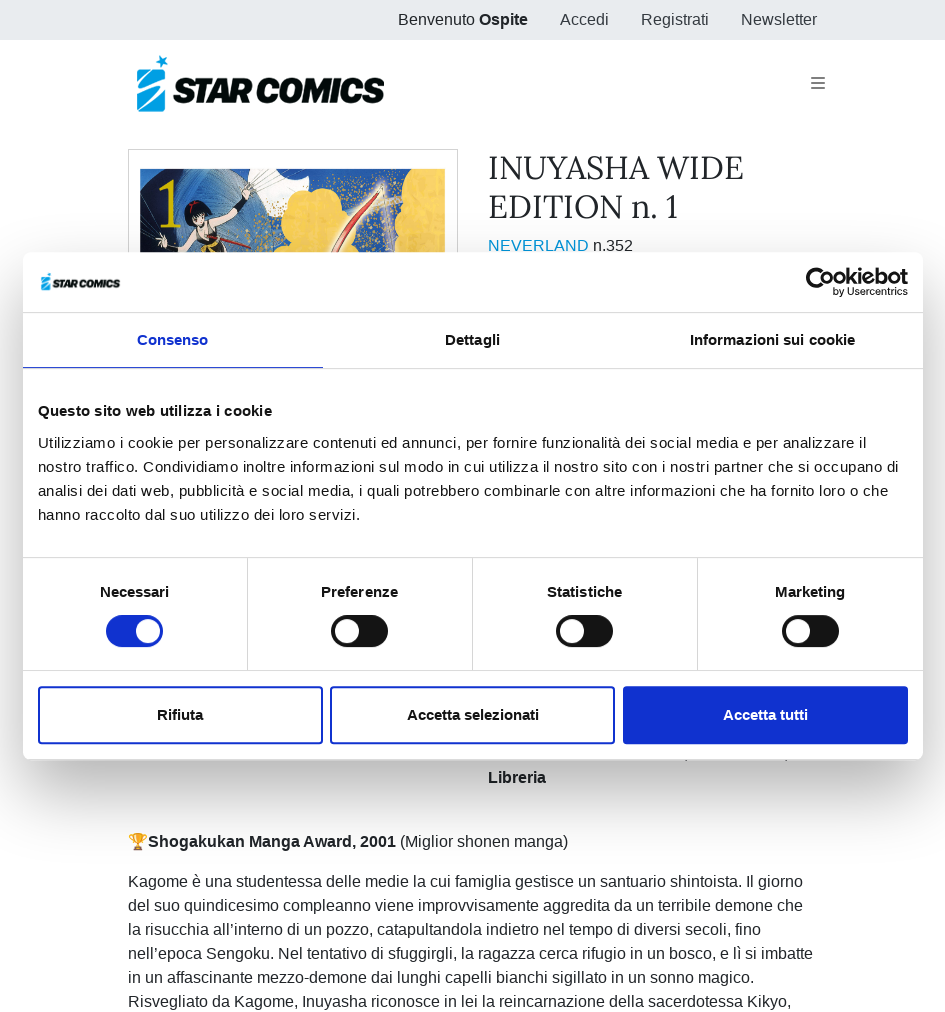

Author link is visible on the page
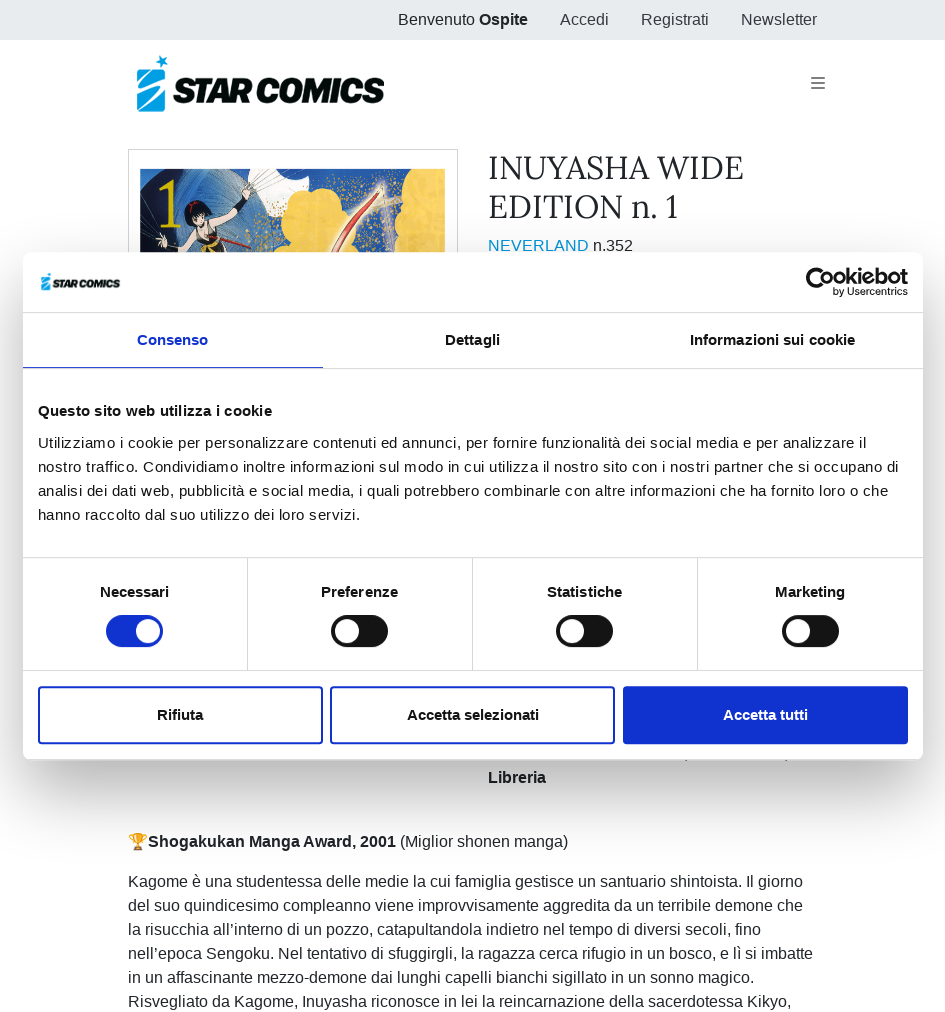

Verified author name 'Rumiko Takahashi' is correctly displayed
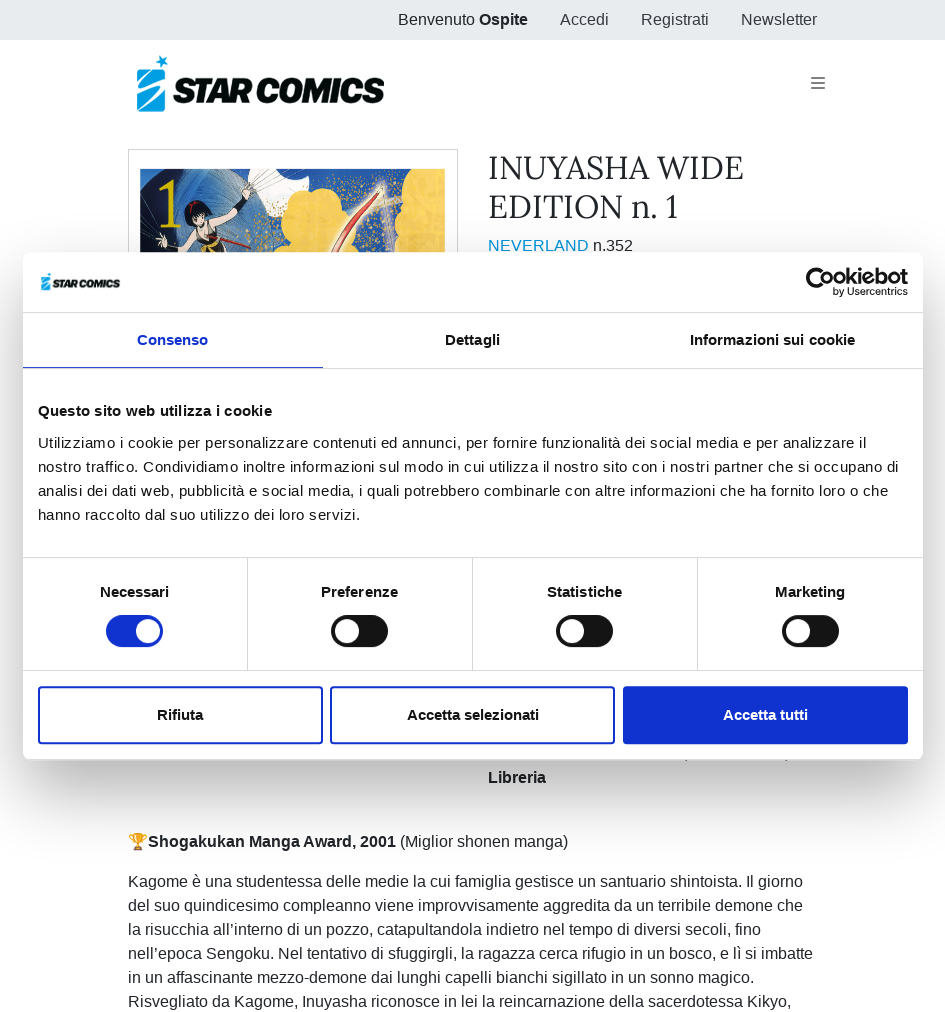

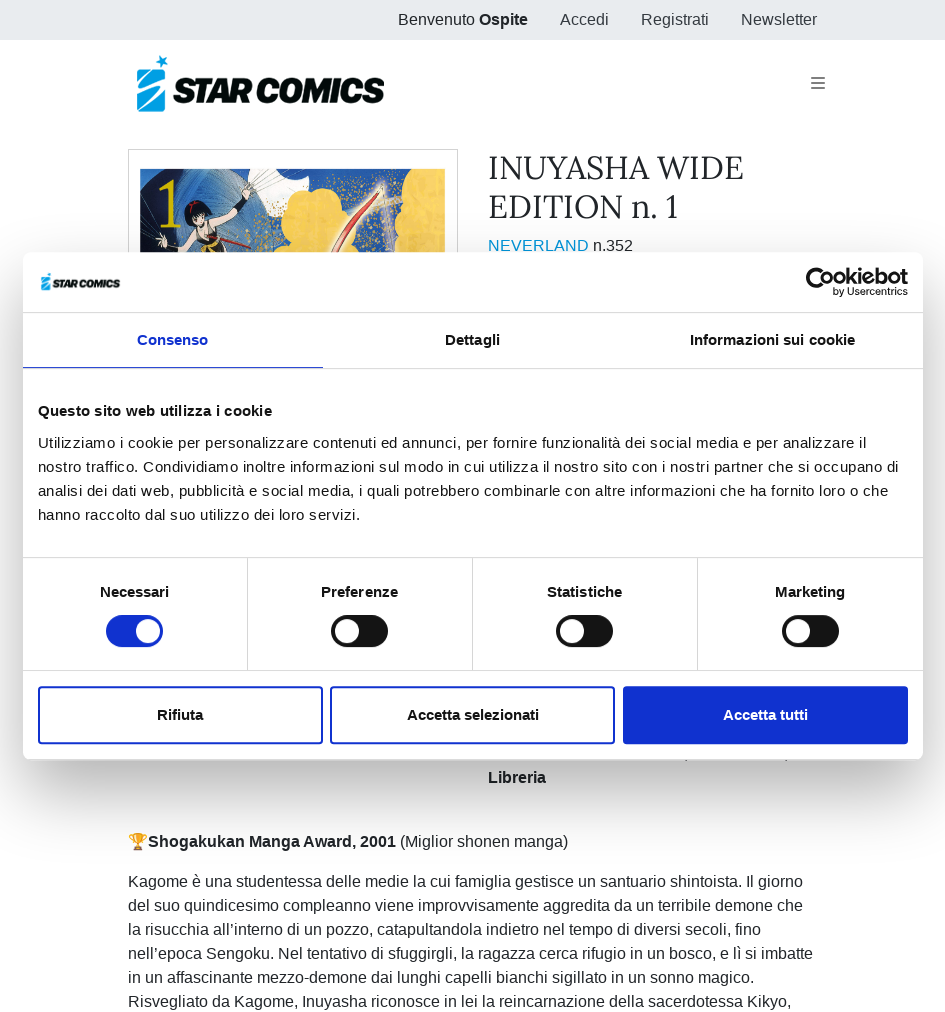